Tests shopping cart functionality by searching for products, adding them to cart, applying a promo code, and validating the sum and discount calculations.

Starting URL: https://rahulshettyacademy.com/seleniumPractise

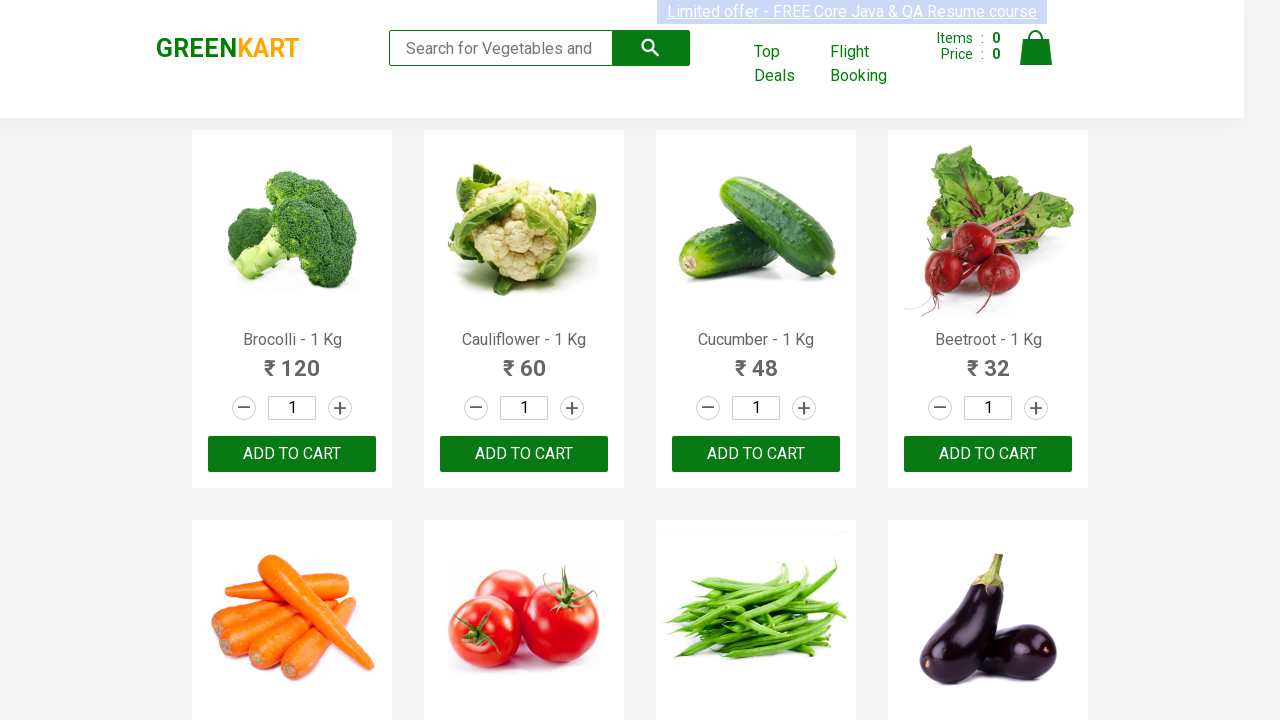

Filled search field with 'ber' to filter products on .search-keyword
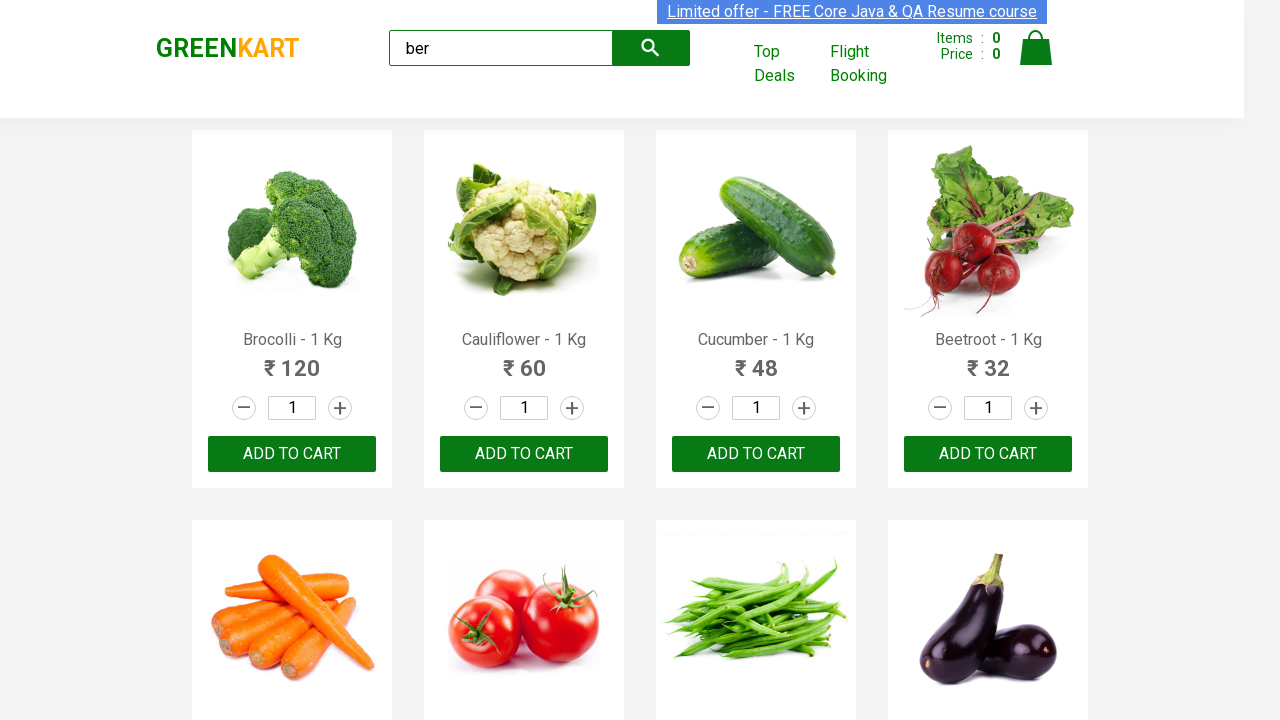

Waited for product container to load
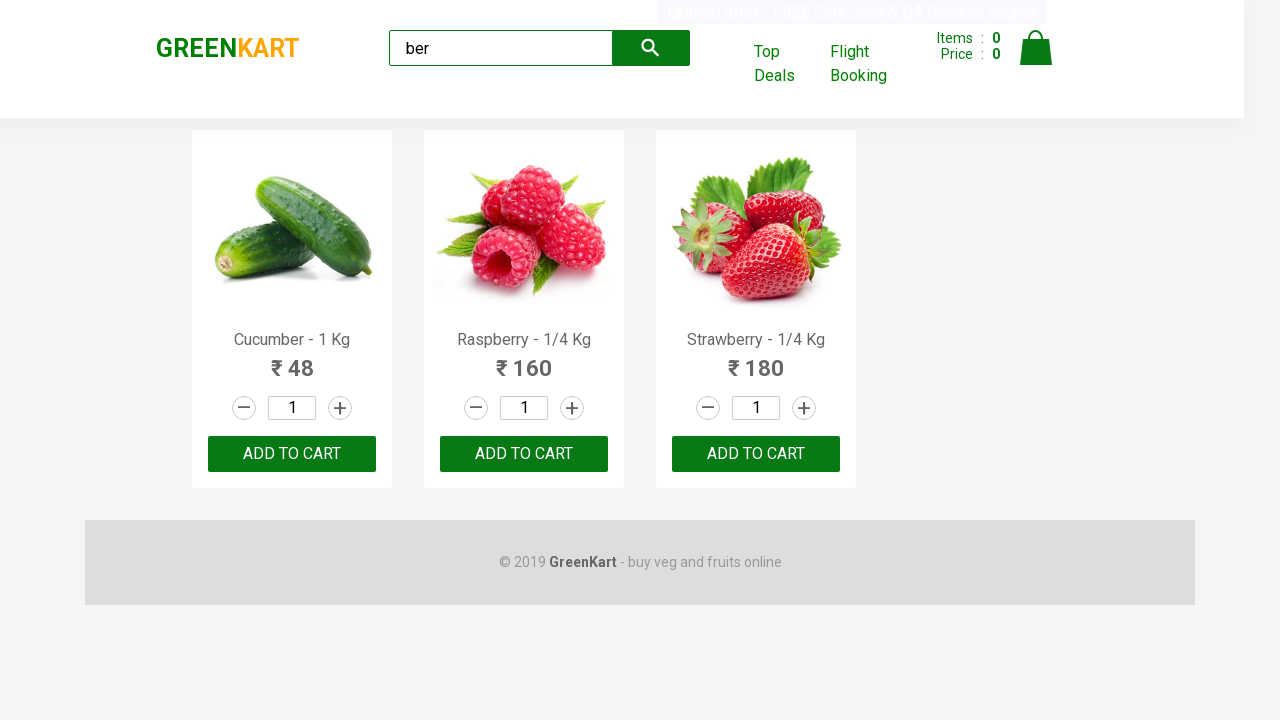

Waited 2 seconds for products to fully render
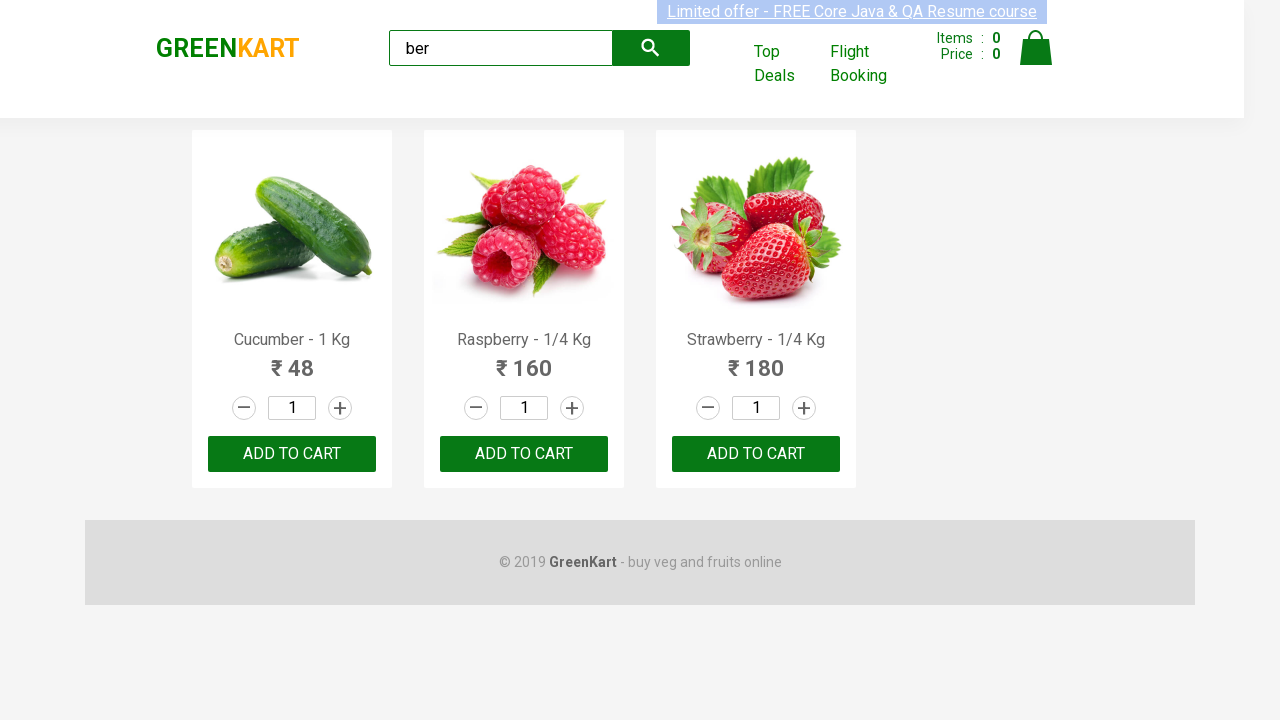

Located 3 filtered products
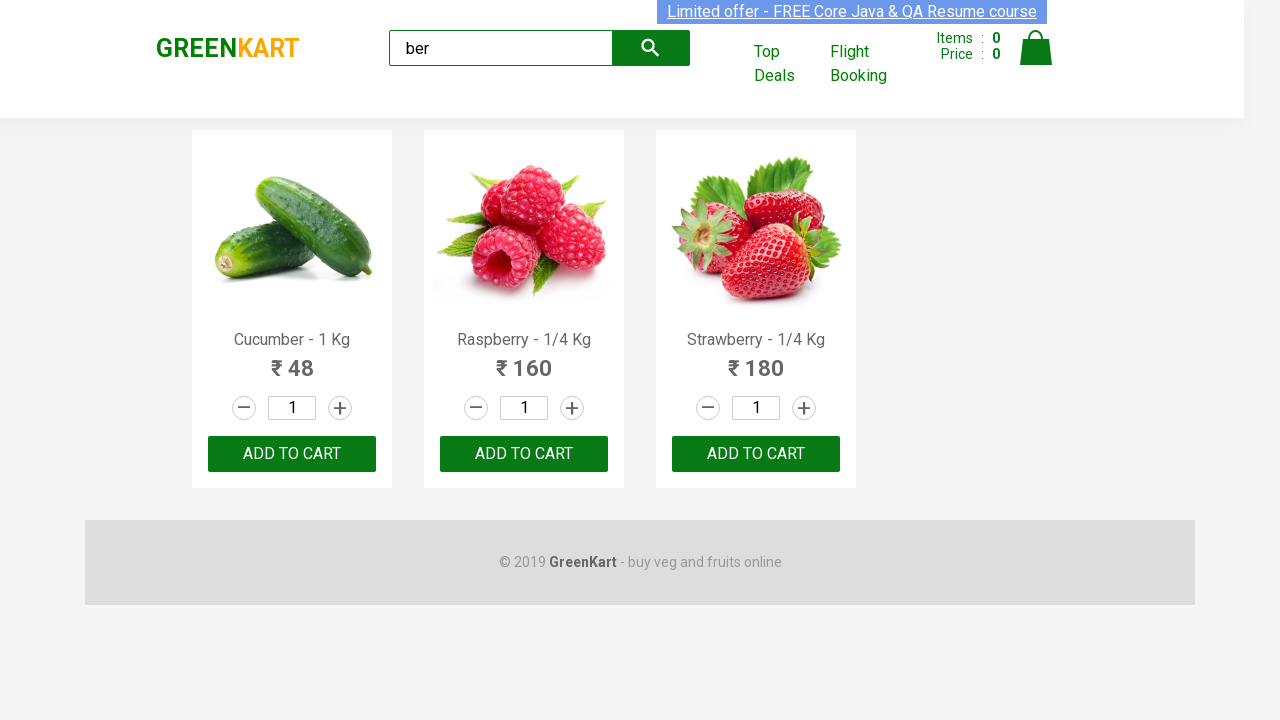

Added product to cart at (292, 454) on div.products > div >> nth=0 >> div button
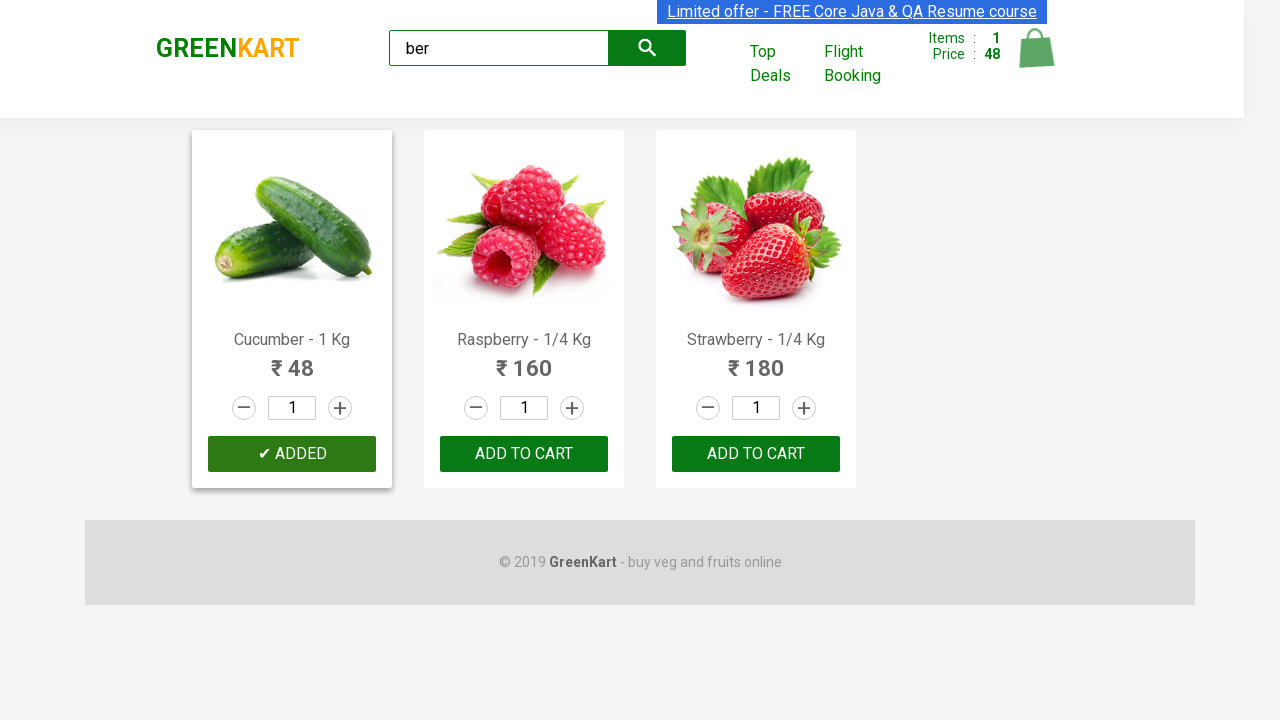

Added product to cart at (524, 454) on div.products > div >> nth=1 >> div button
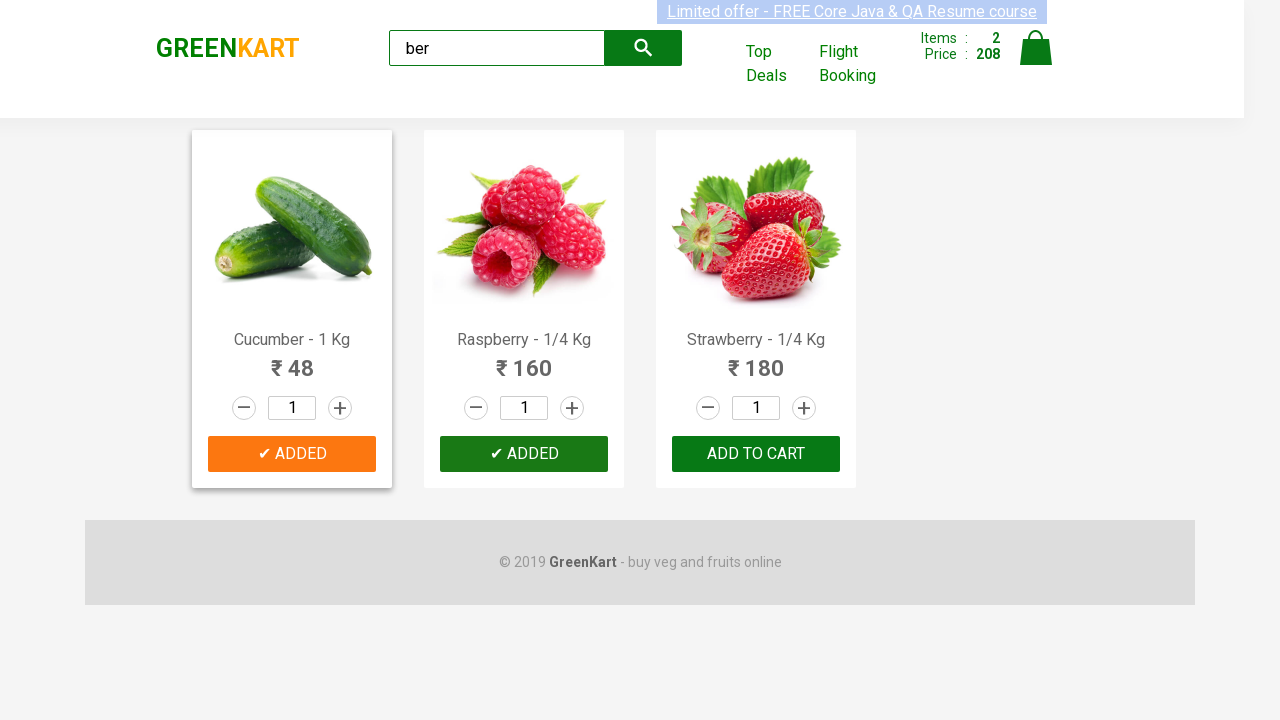

Added product to cart at (756, 454) on div.products > div >> nth=2 >> div button
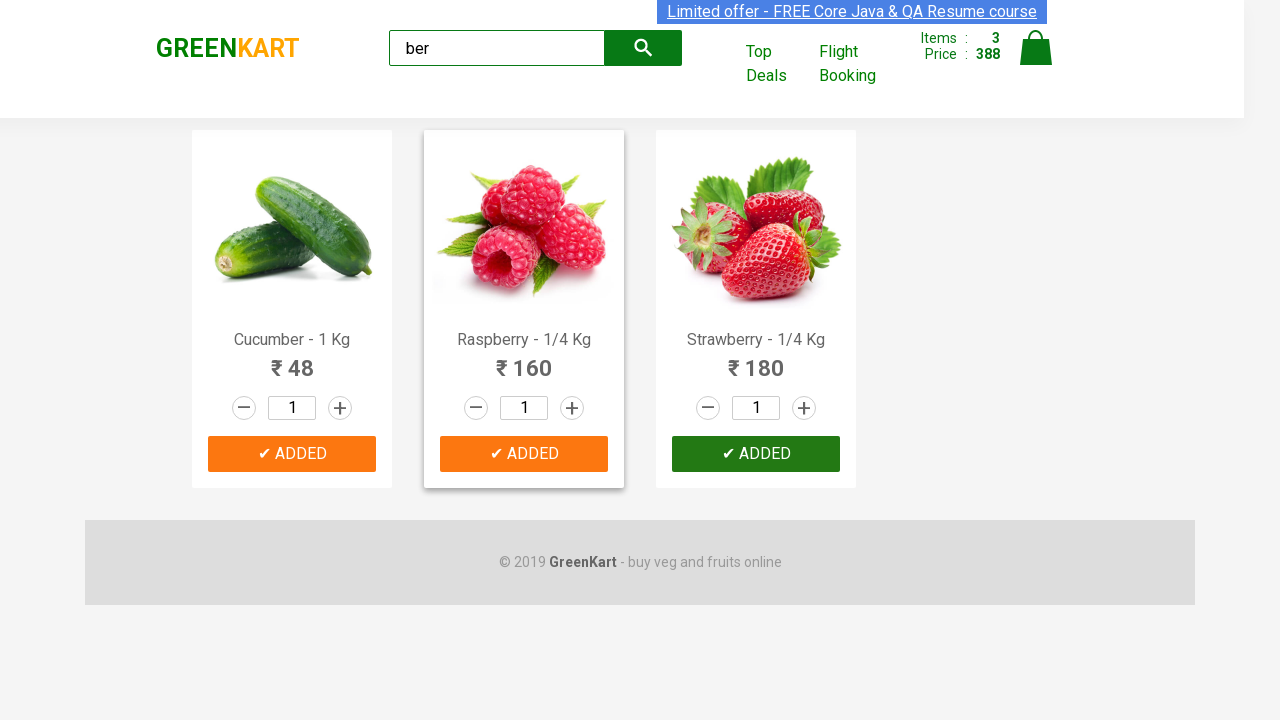

Clicked cart icon to view cart at (1036, 48) on img[alt='Cart']
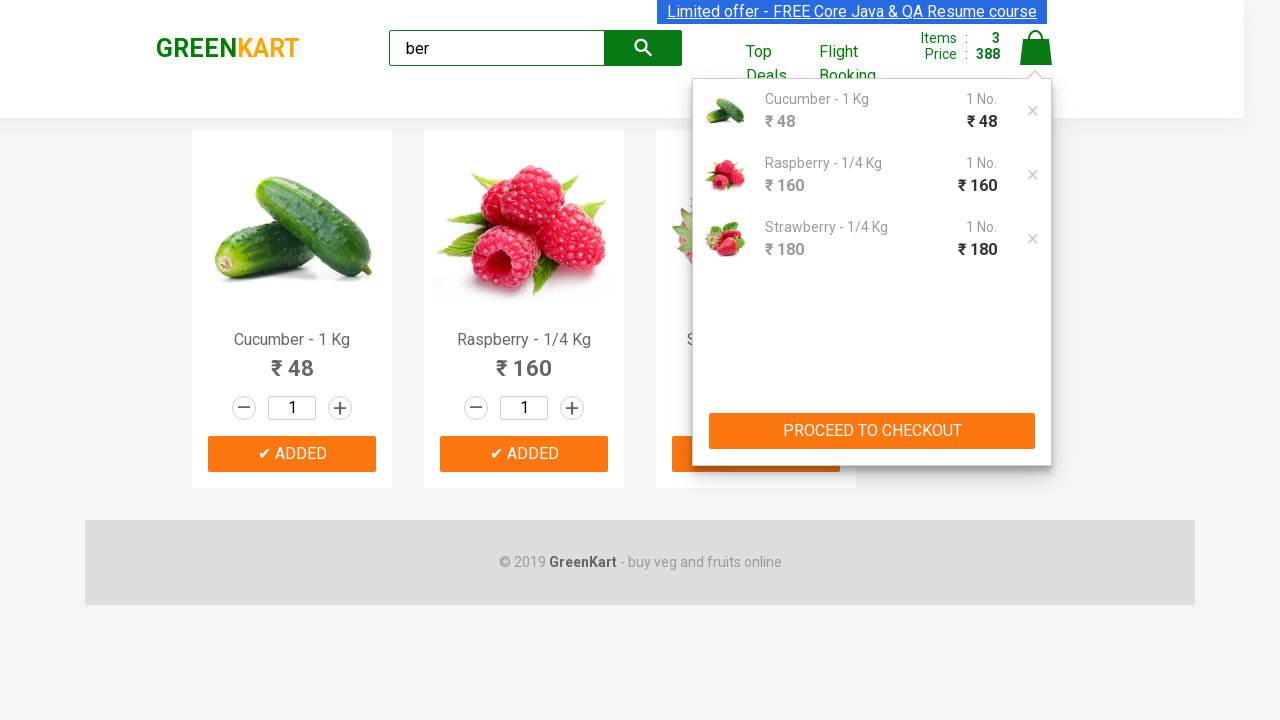

Clicked PROCEED TO CHECKOUT button at (872, 431) on button:has-text('PROCEED TO CHECKOUT')
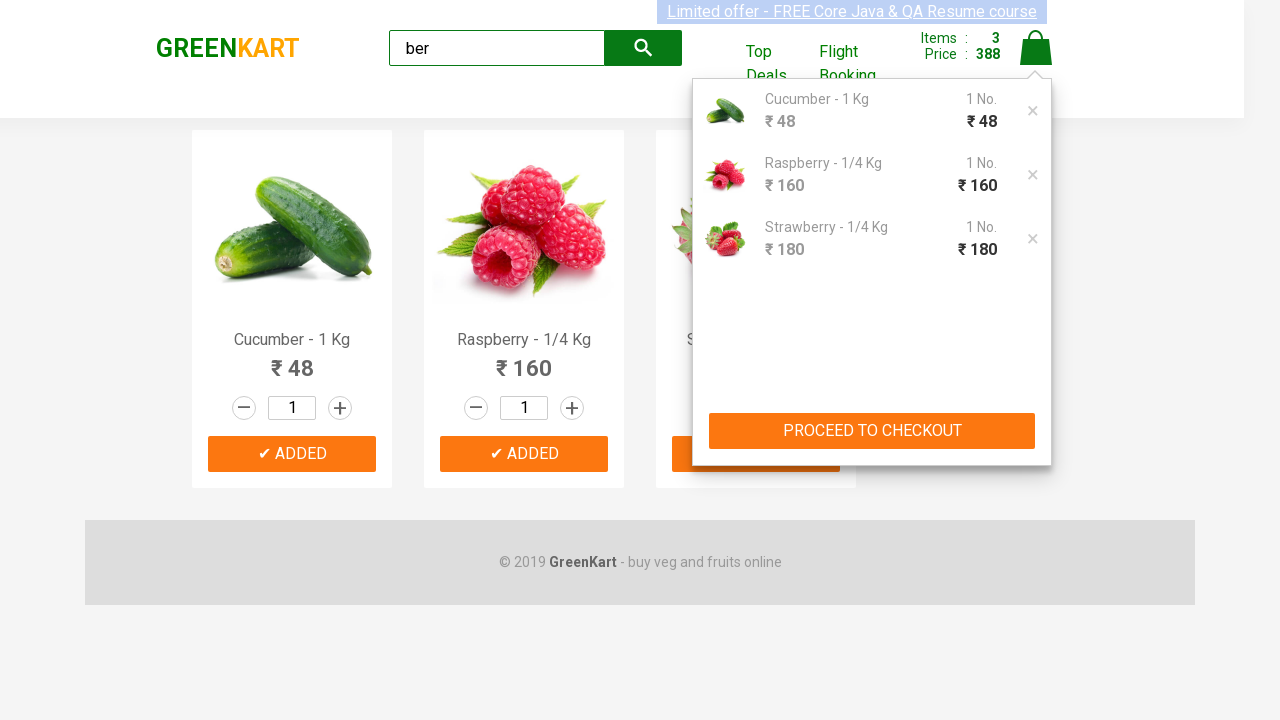

Entered promo code 'rahulshettyacademy' on .promoCode
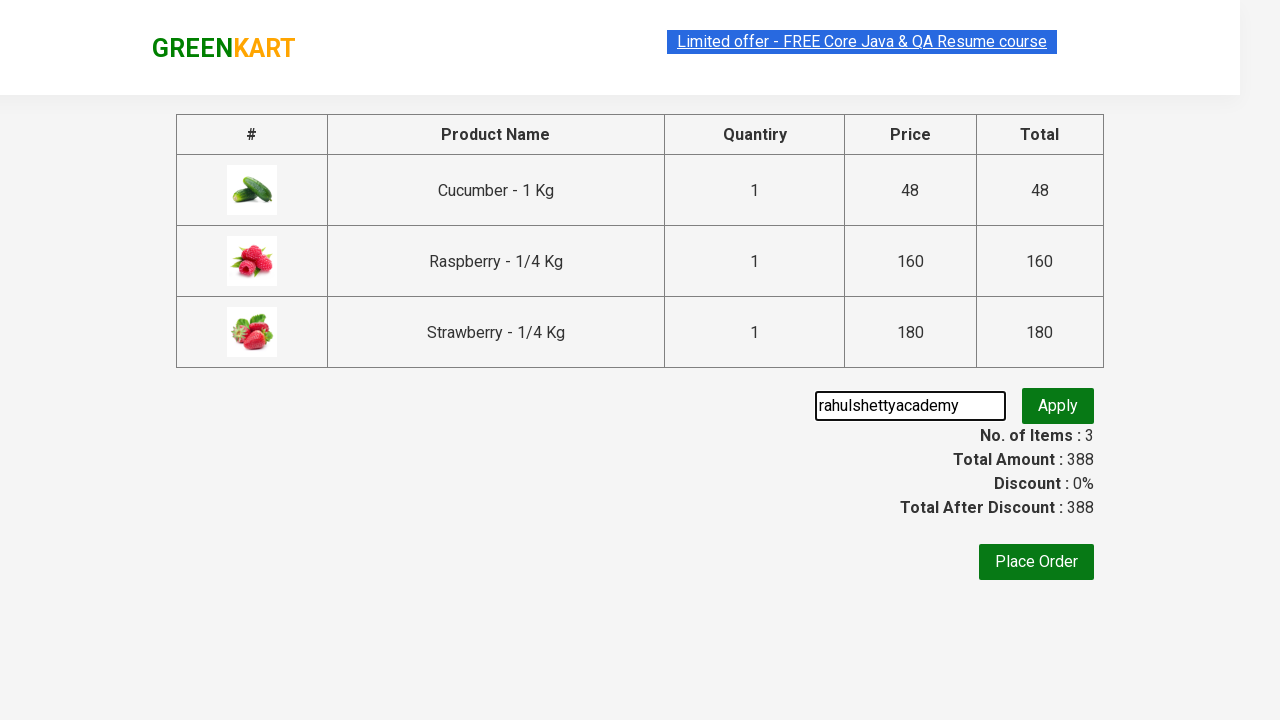

Clicked promo code apply button at (1058, 406) on .promoBtn
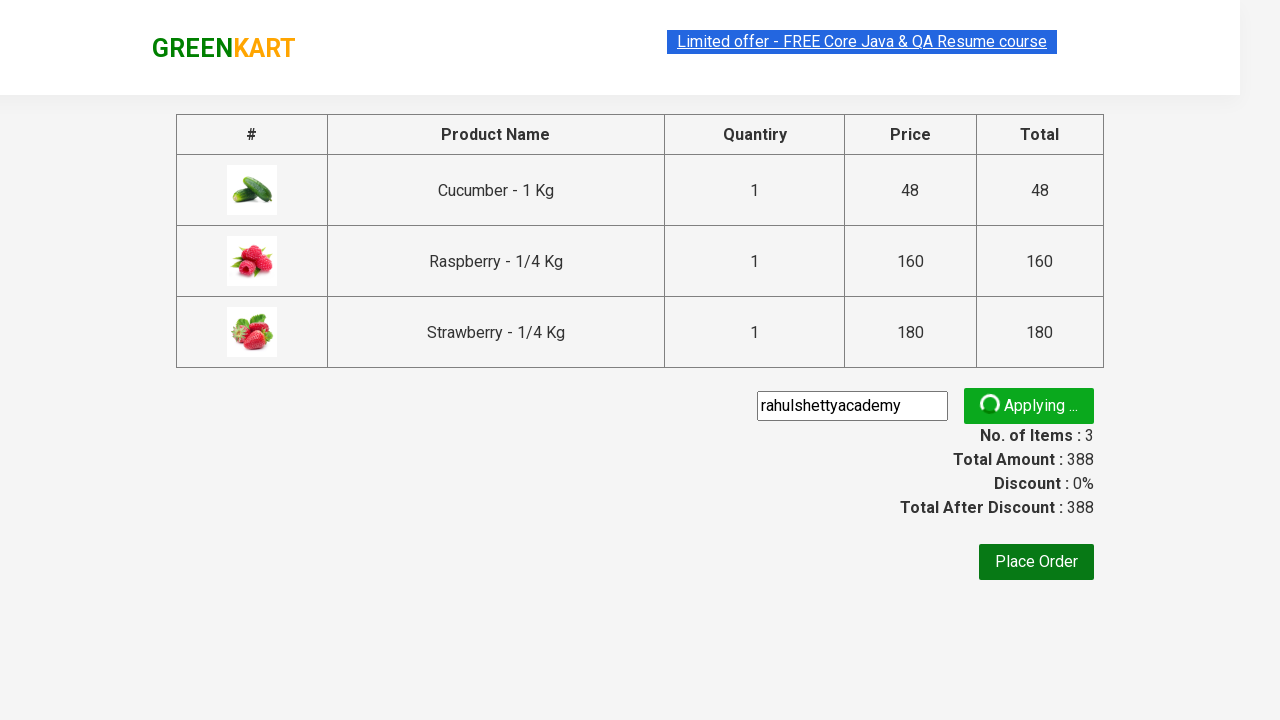

Promo code applied successfully
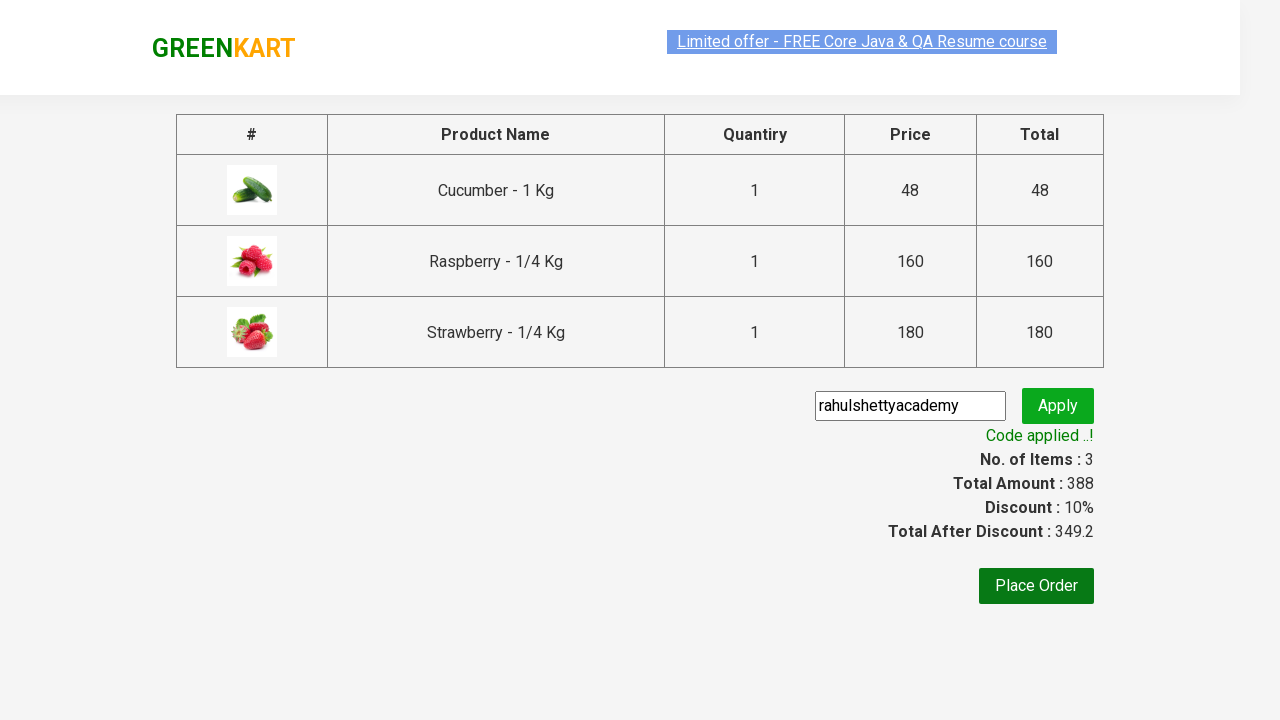

Retrieved 3 product prices from cart
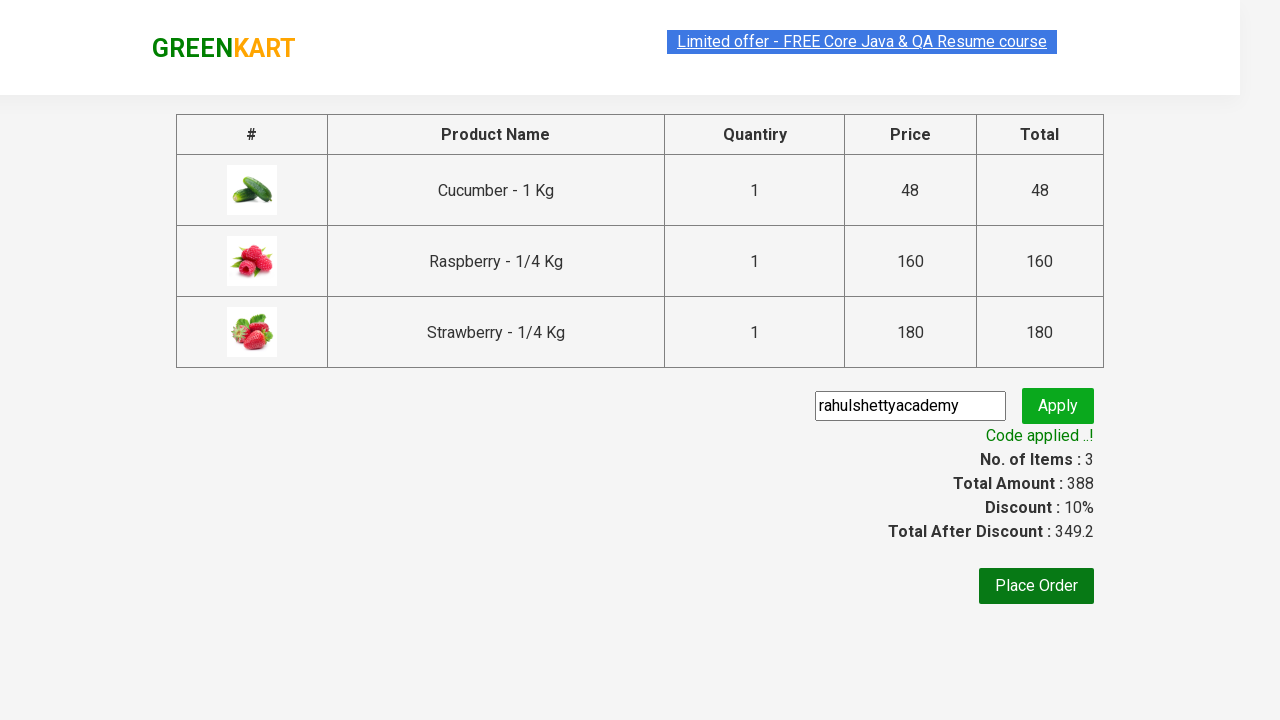

Calculated total sum of products: 388
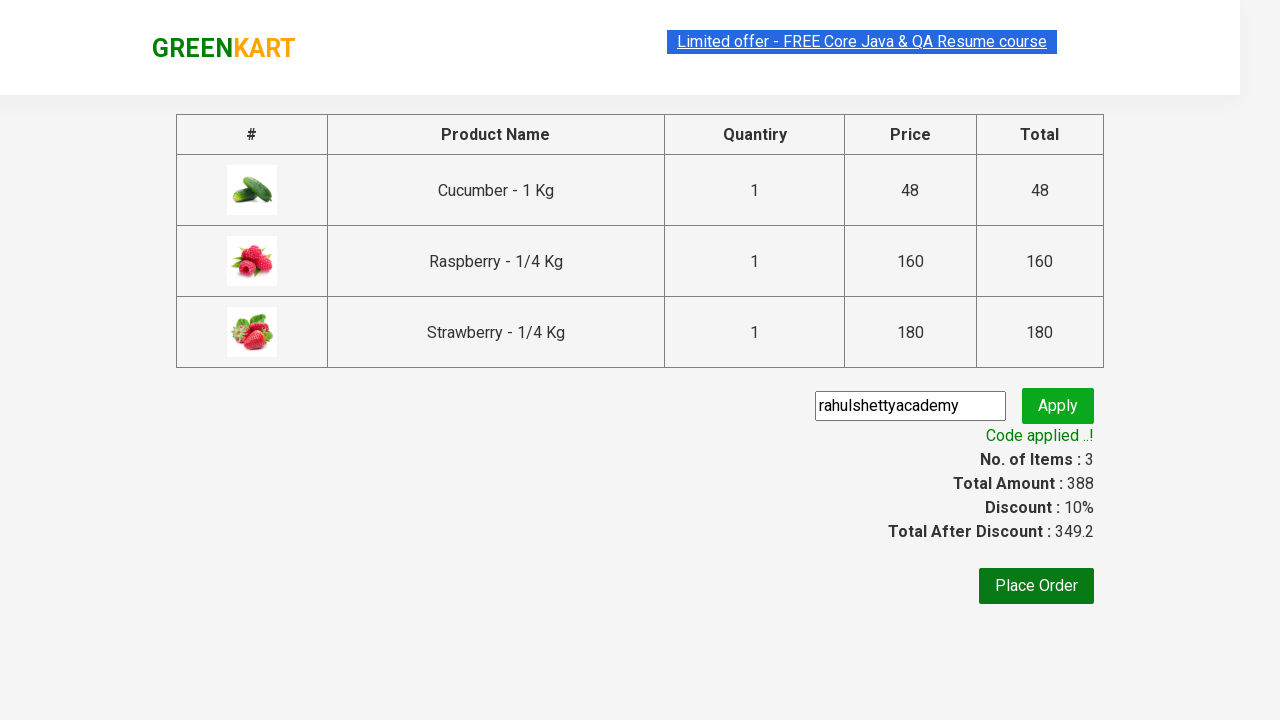

Retrieved total amount from page: 388
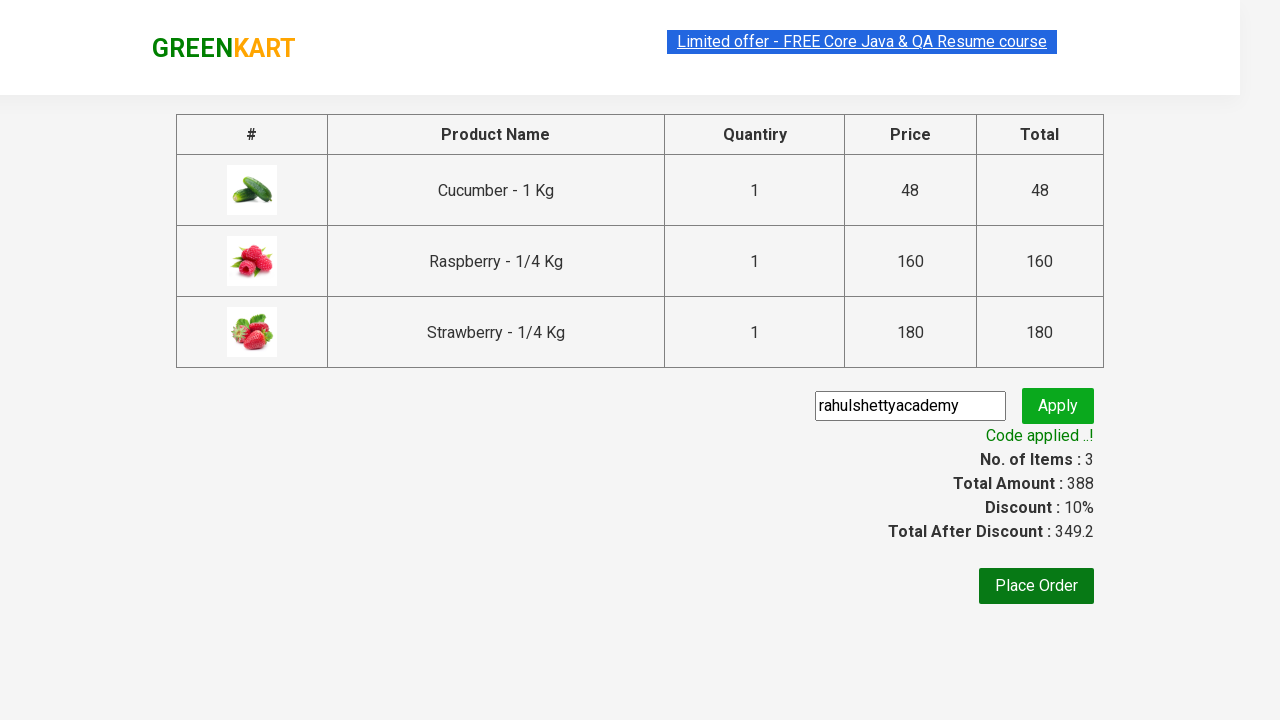

Assertion passed: calculated sum (388) matches page total (388)
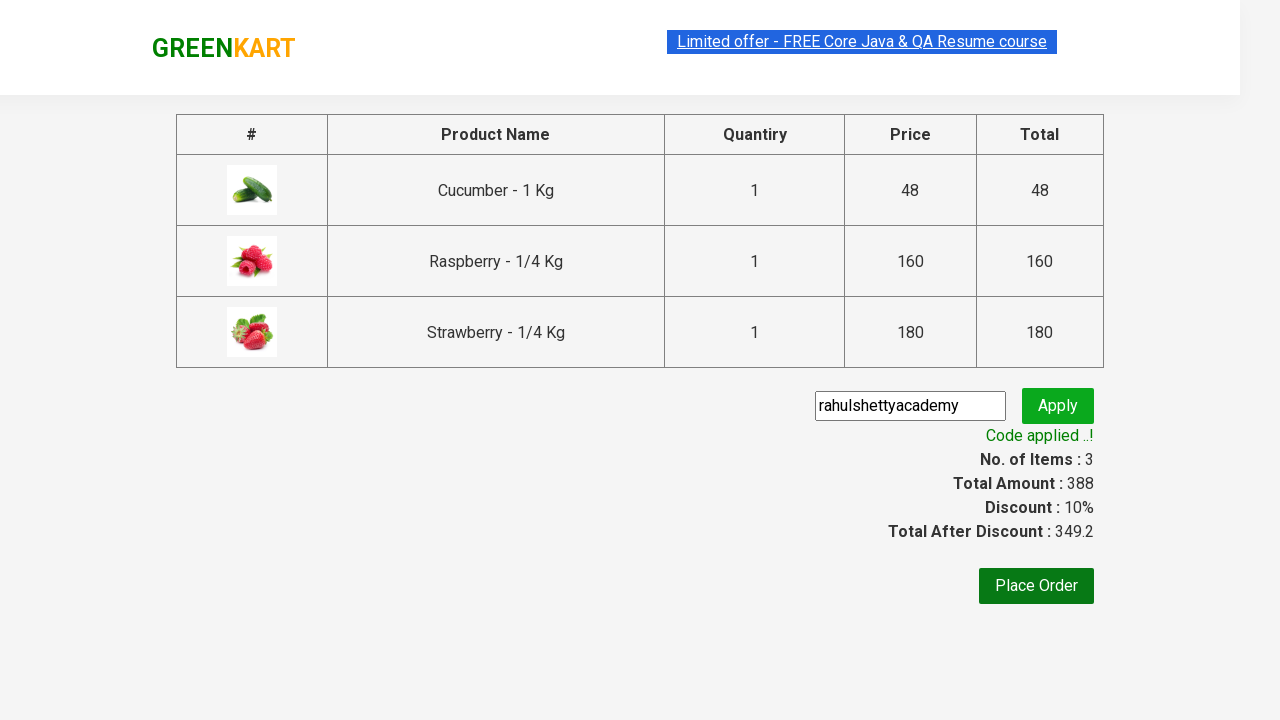

Retrieved discount amount from page: 349.2
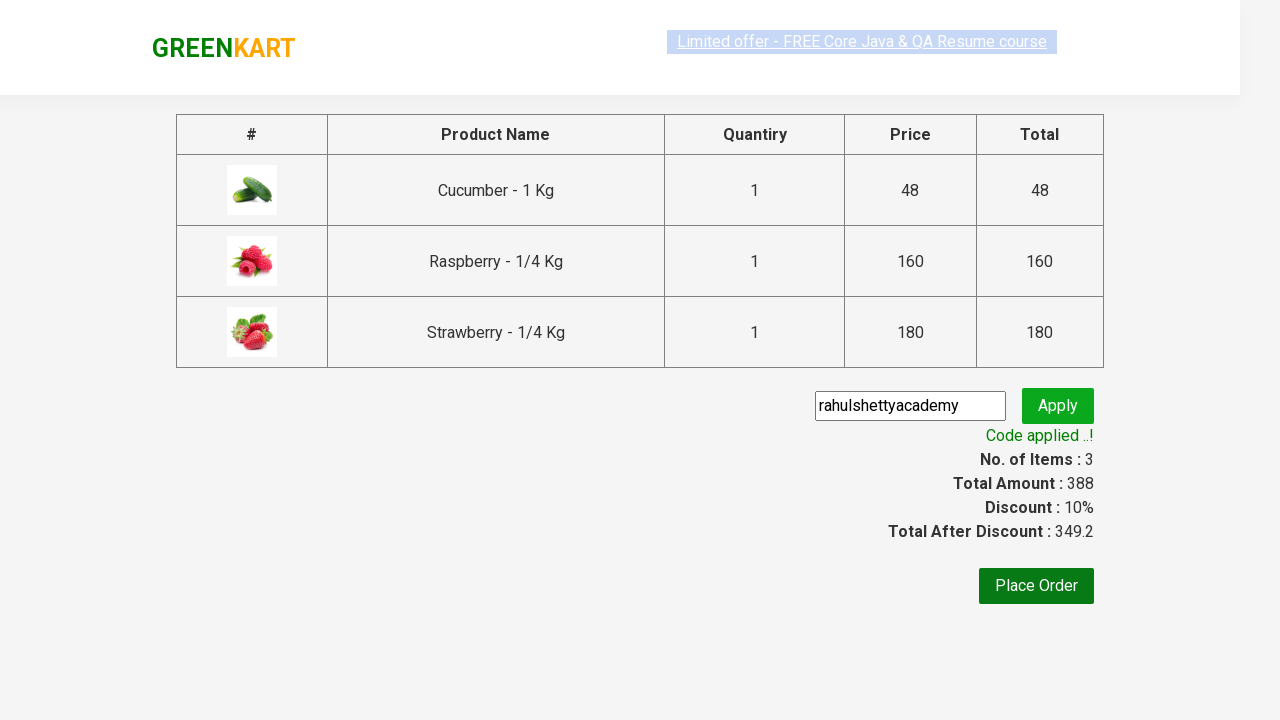

Assertion passed: discount amount (349.2) is less than total (388)
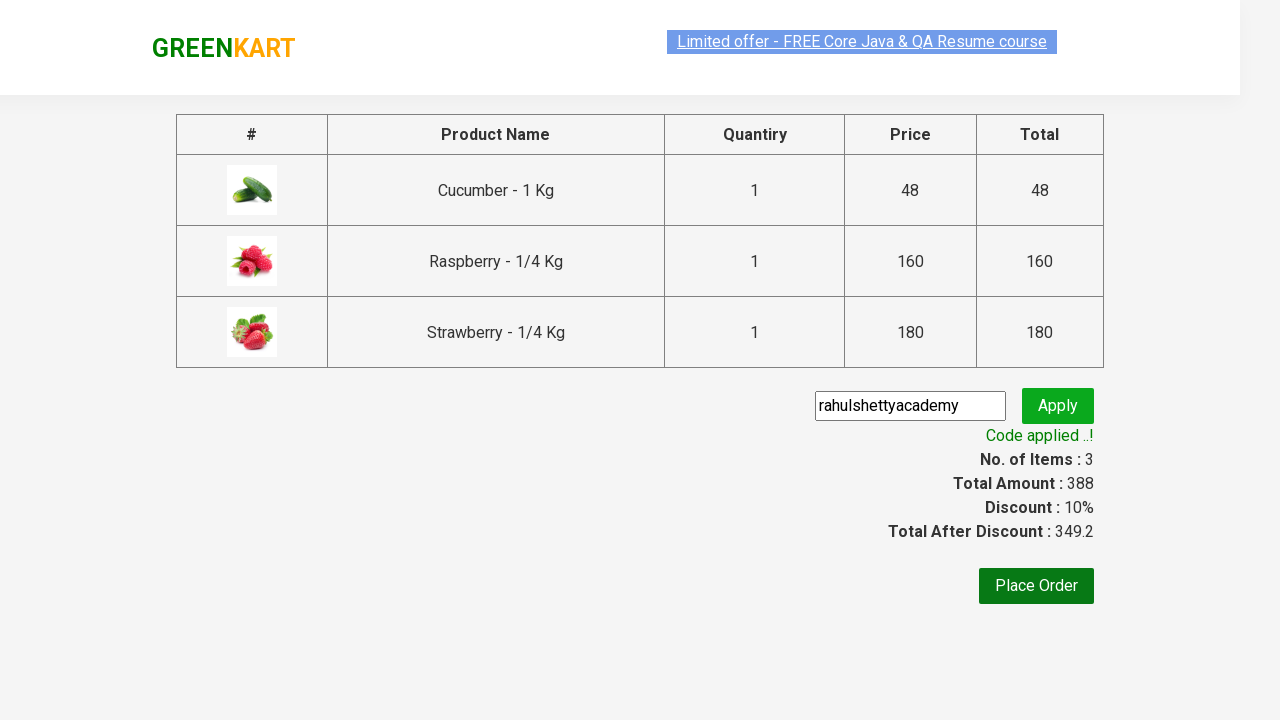

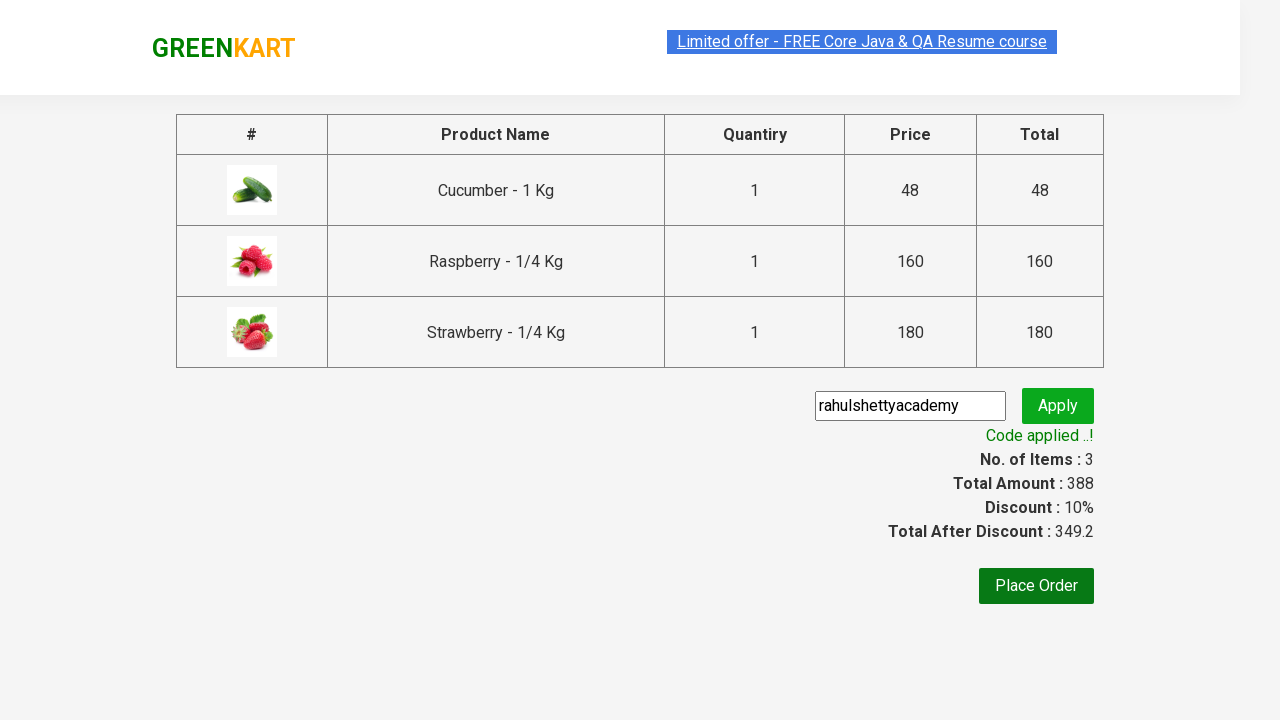